Tests the feedback form submission by filling out all fields and submitting, then verifying the success message appears

Starting URL: http://zero.webappsecurity.com/index.html

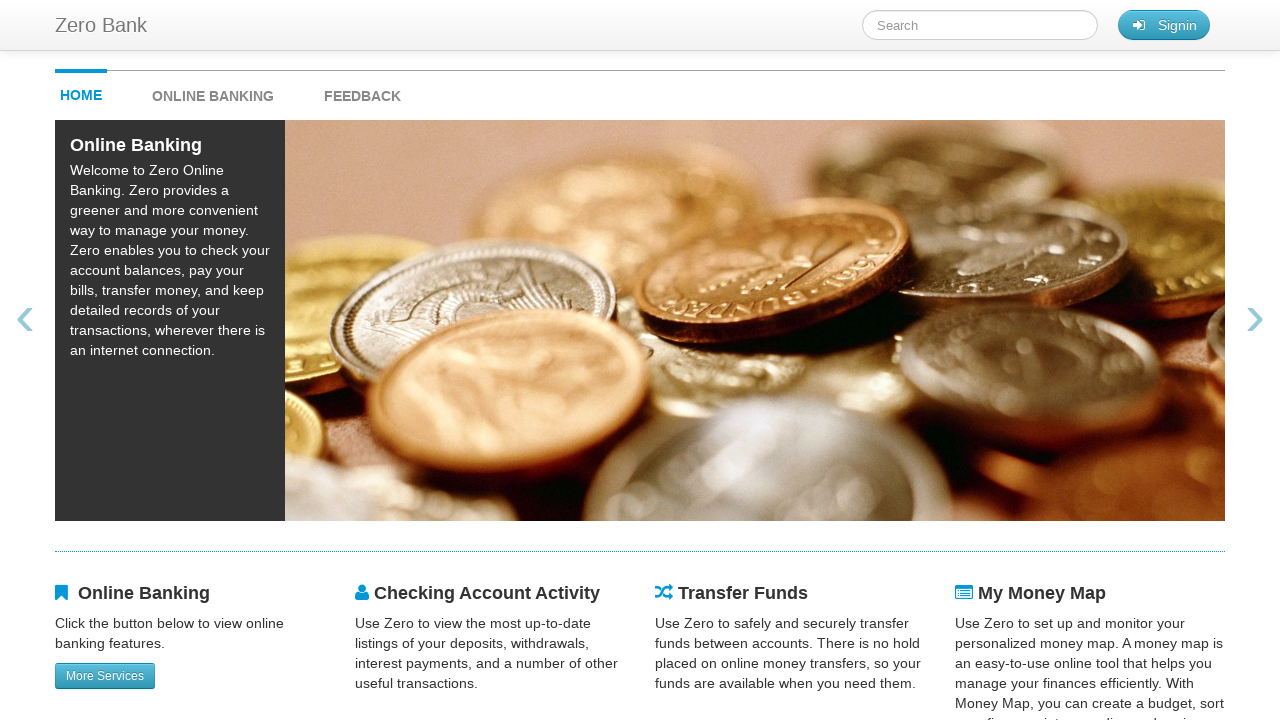

Clicked feedback link to navigate to feedback page at (362, 91) on #feedback
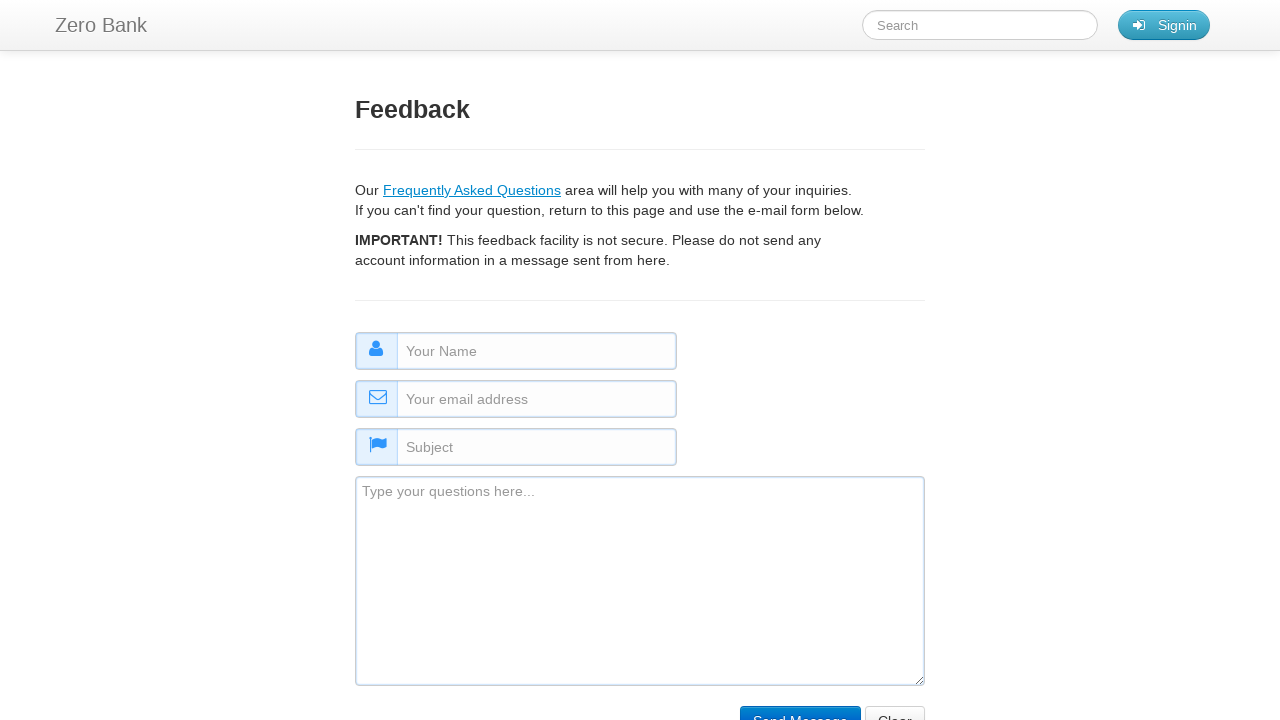

Filled name field with 'Jane Doe' on #name
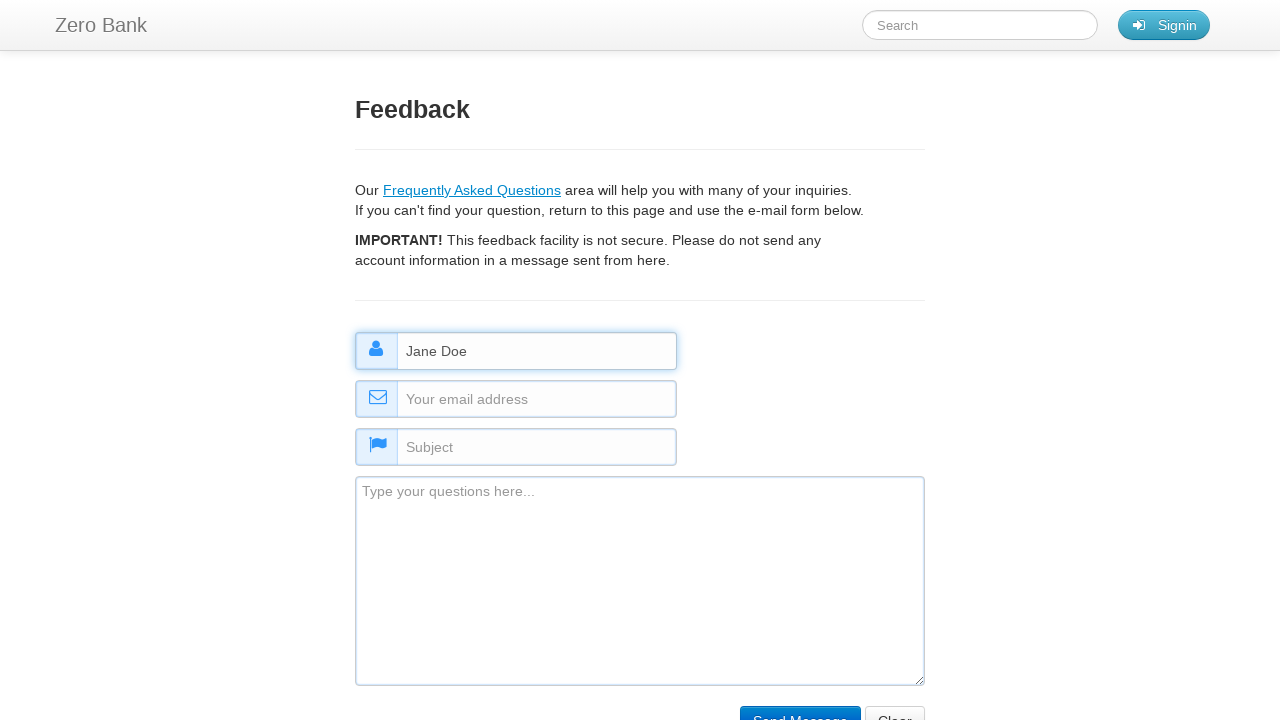

Filled email field with 'jane.doe@testmail.com' on #email
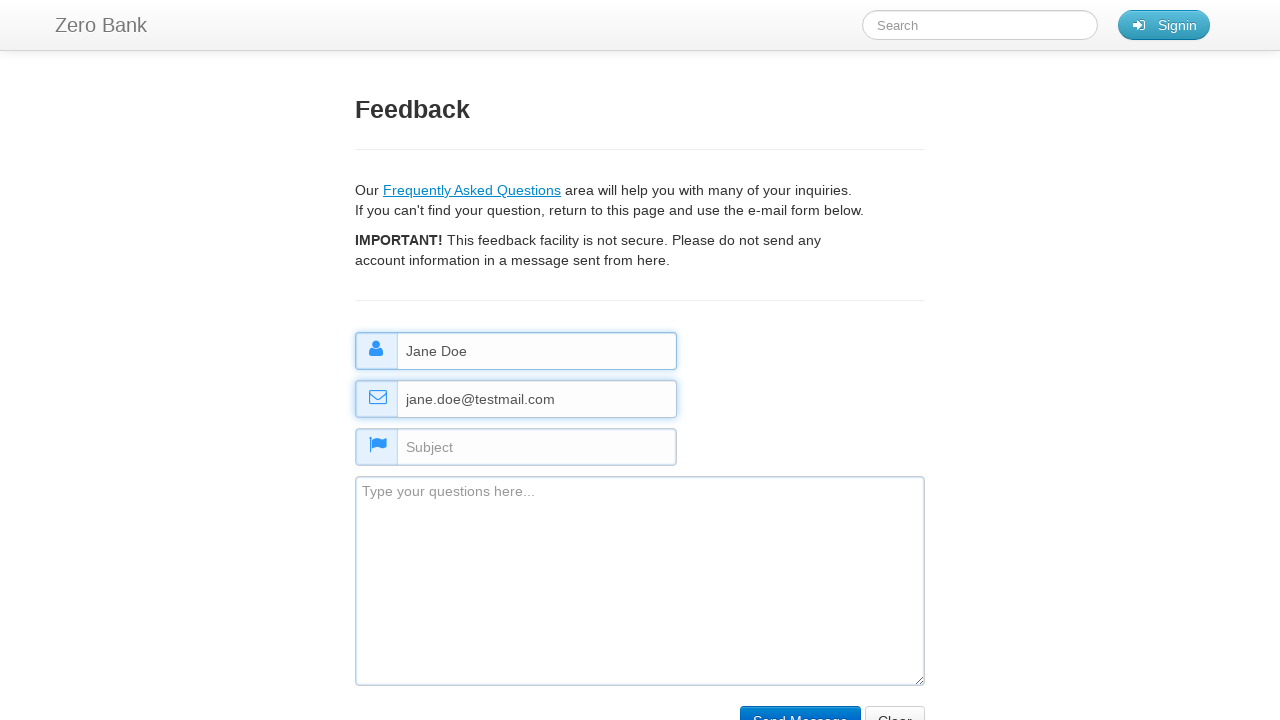

Filled subject field with 'Inquiry about services' on #subject
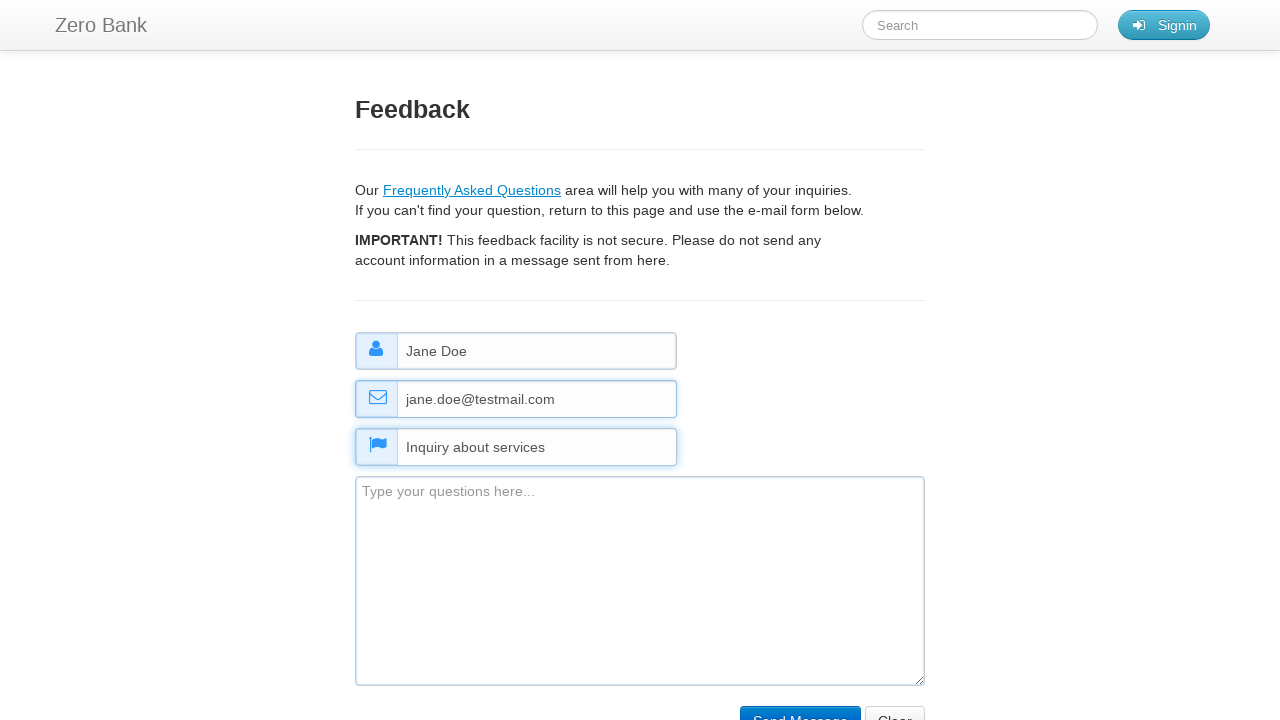

Filled comment field with service inquiry message on #comment
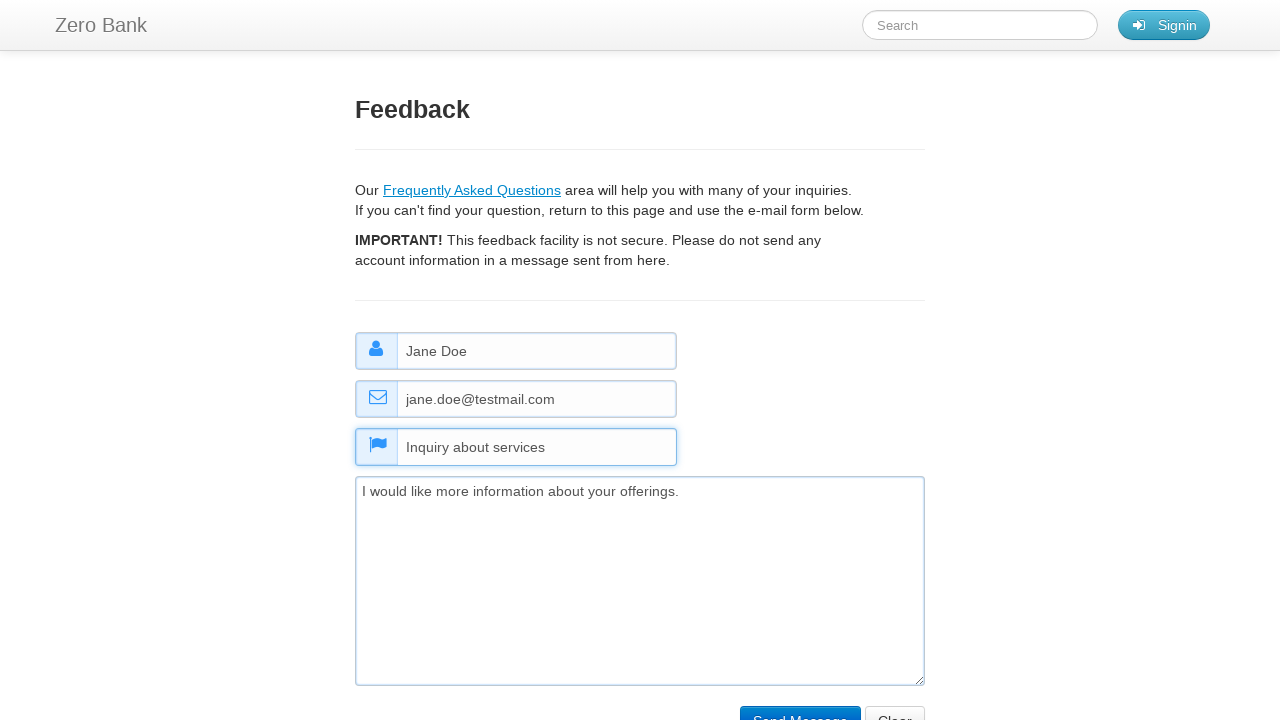

Clicked submit button to submit feedback form at (800, 705) on input[name="submit"]
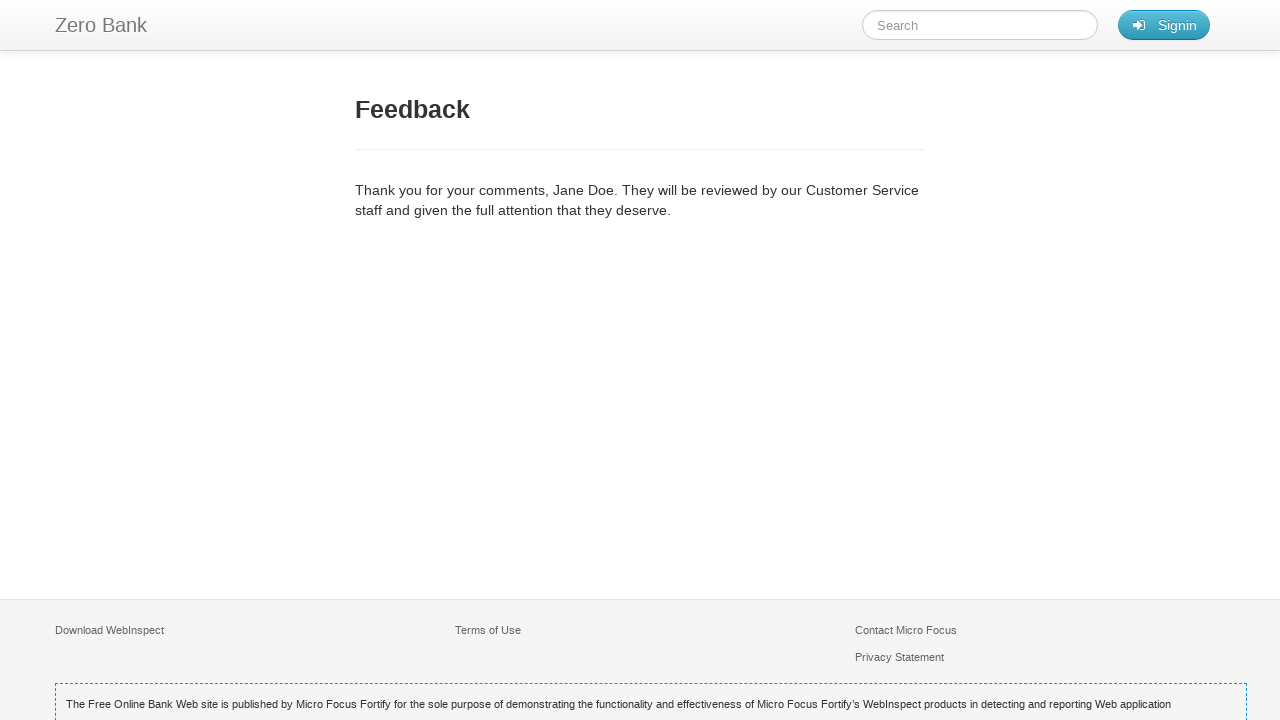

Success message appeared - feedback form submitted successfully
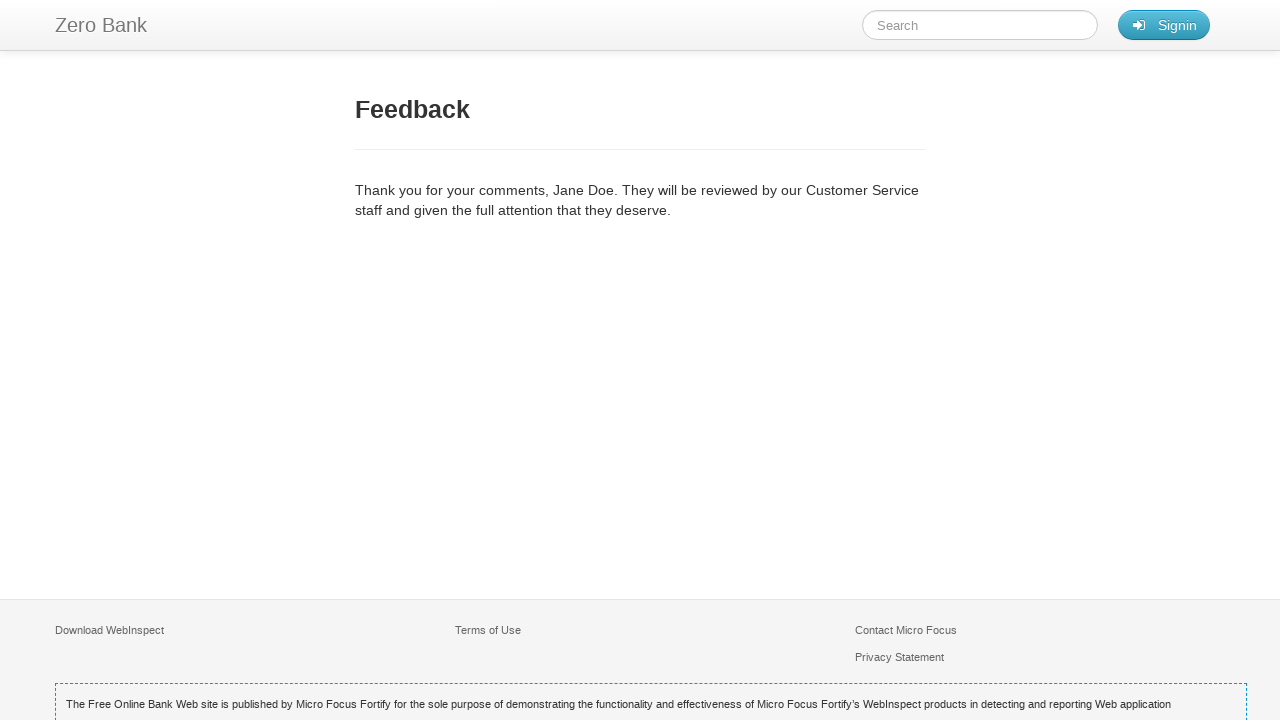

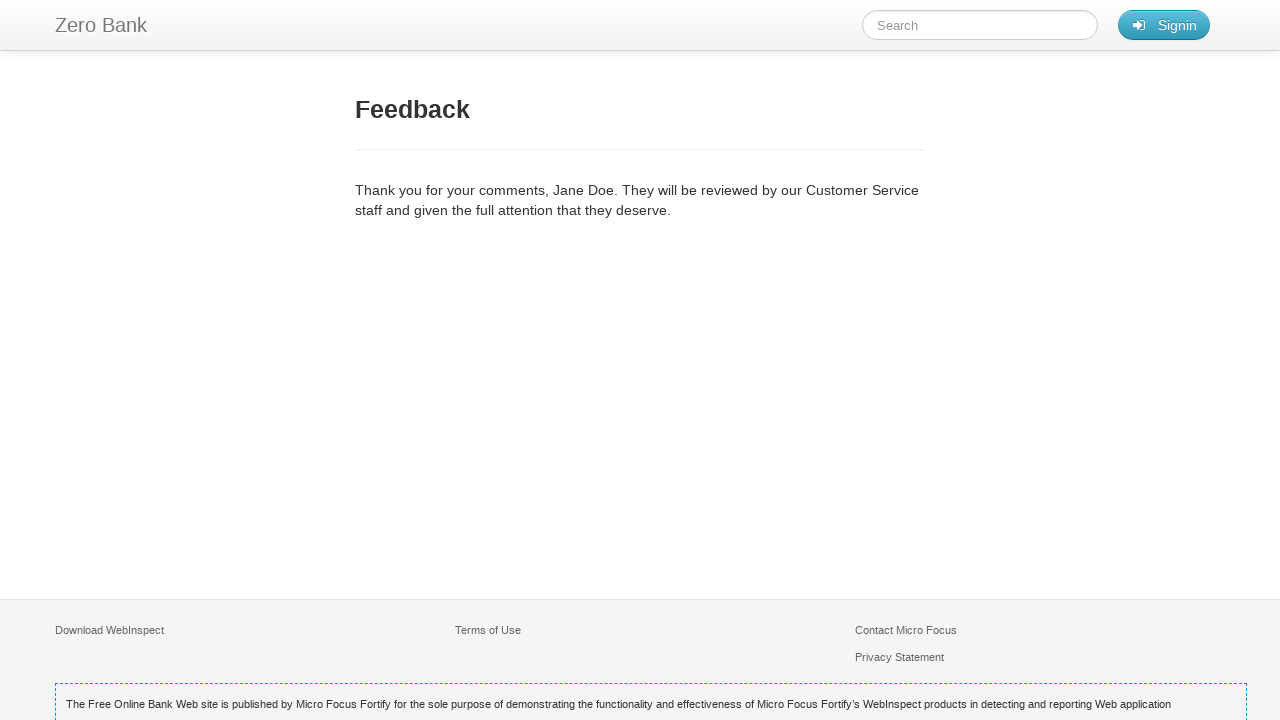